Tests JavaScript interaction pages by navigating to javascript_alerts, checkboxes, and hovers pages and verifying their elements are visible and have correct content. This represents the checkboxes path as a clean example.

Starting URL: https://the-internet.herokuapp.com/javascript_alerts

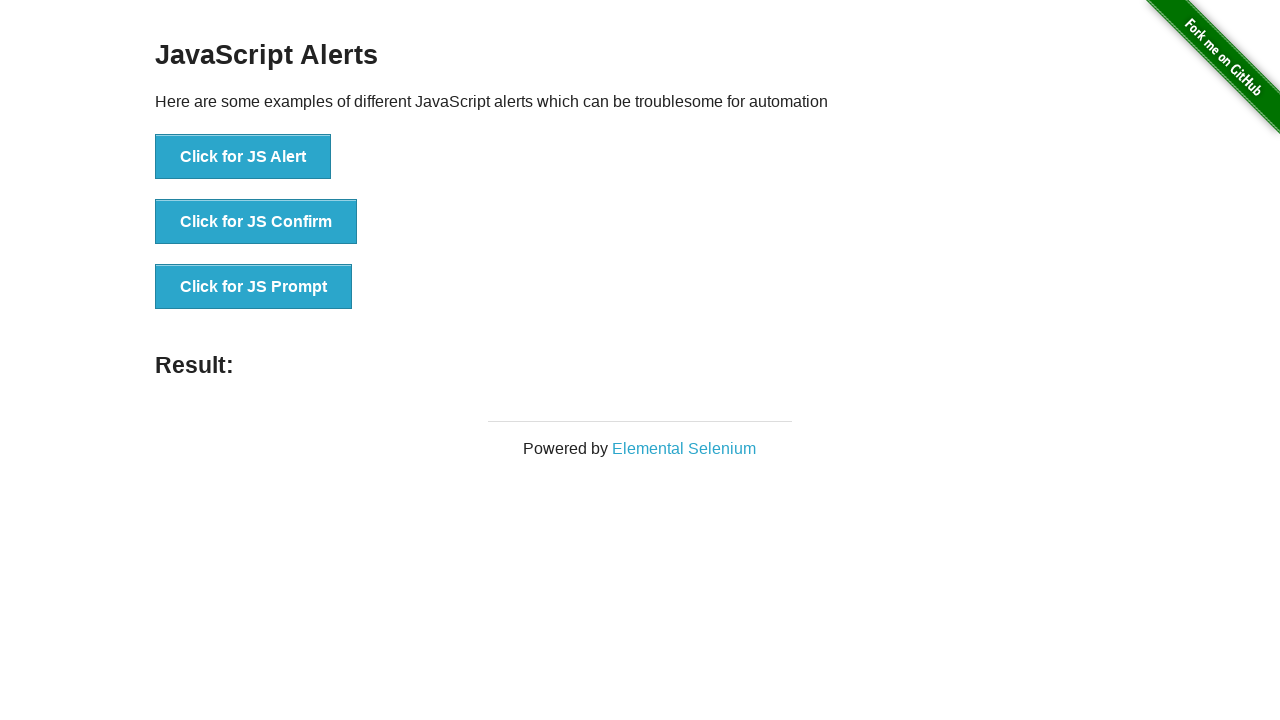

Waited for h3 heading to load
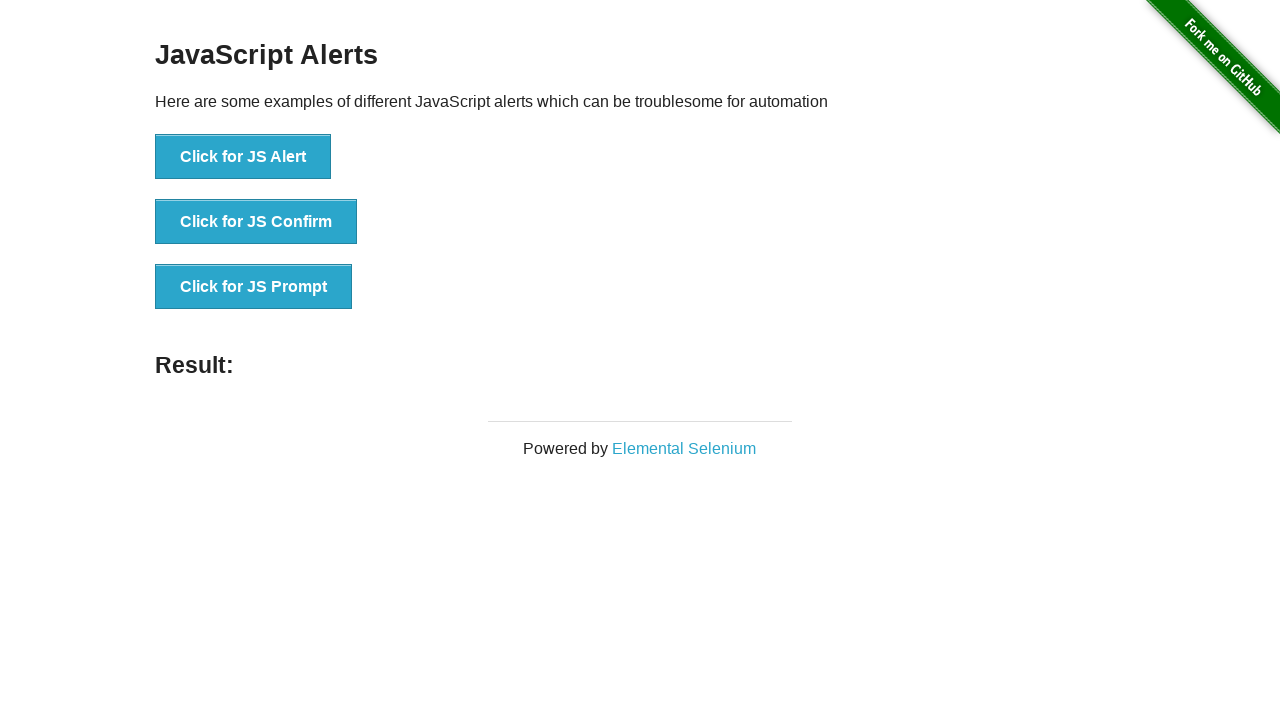

Navigated to JavaScript alerts page
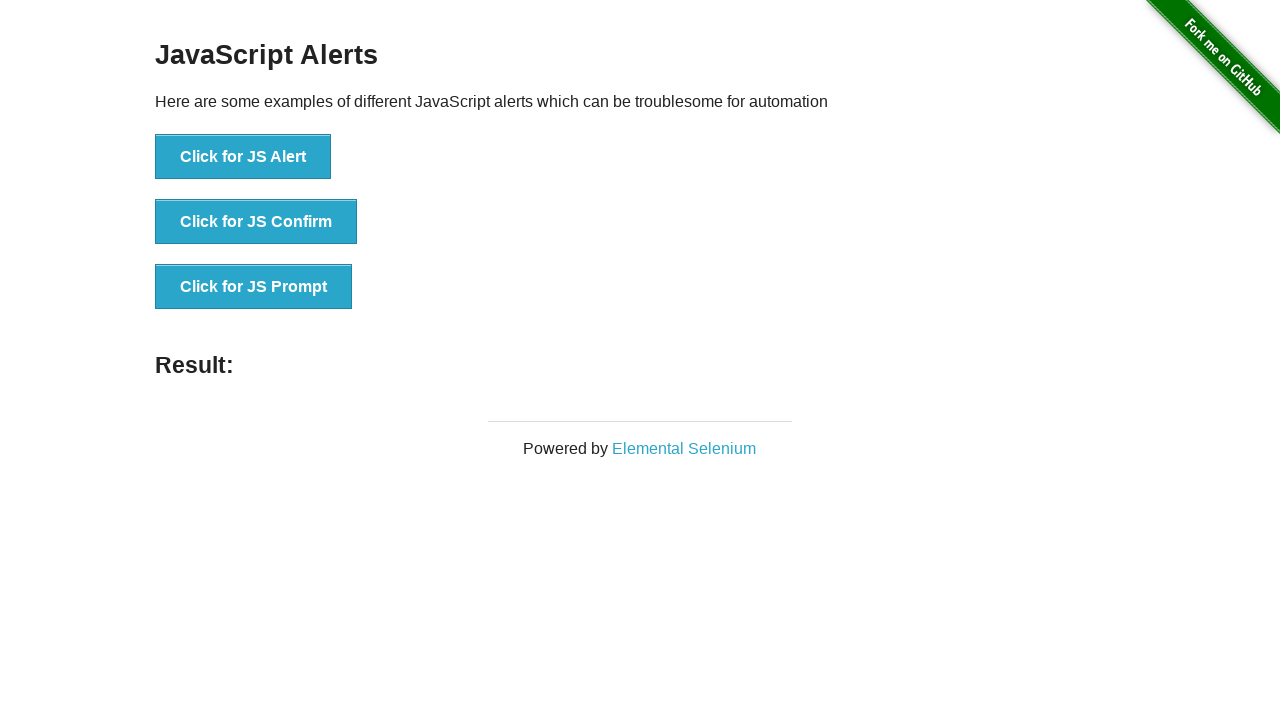

Verified JavaScript alerts page heading is correct
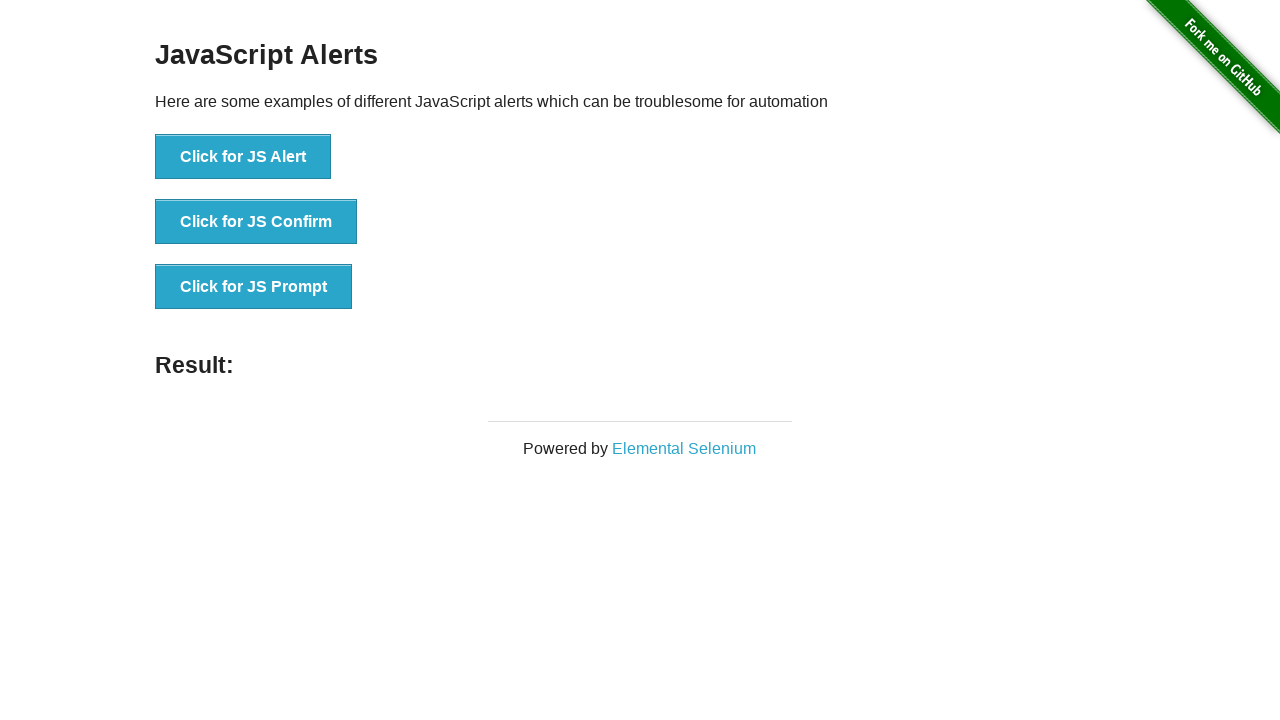

Waited for JS Alert button to be visible
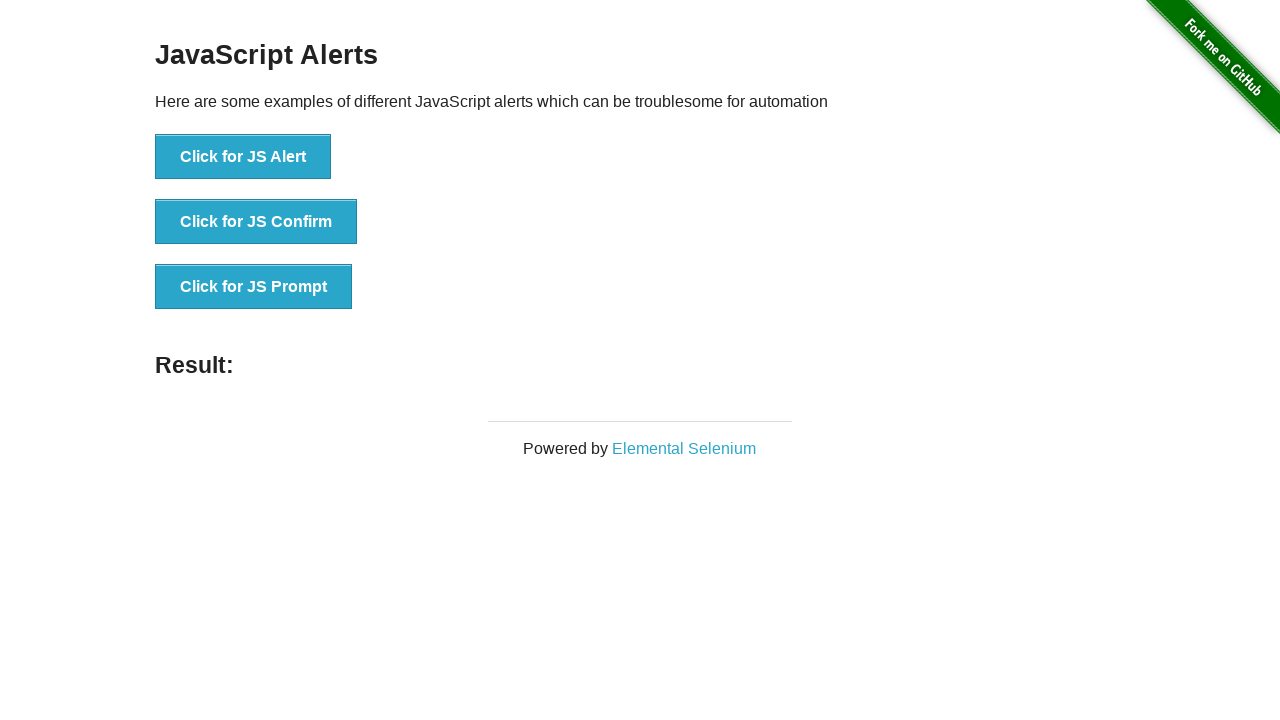

Navigated to checkboxes page
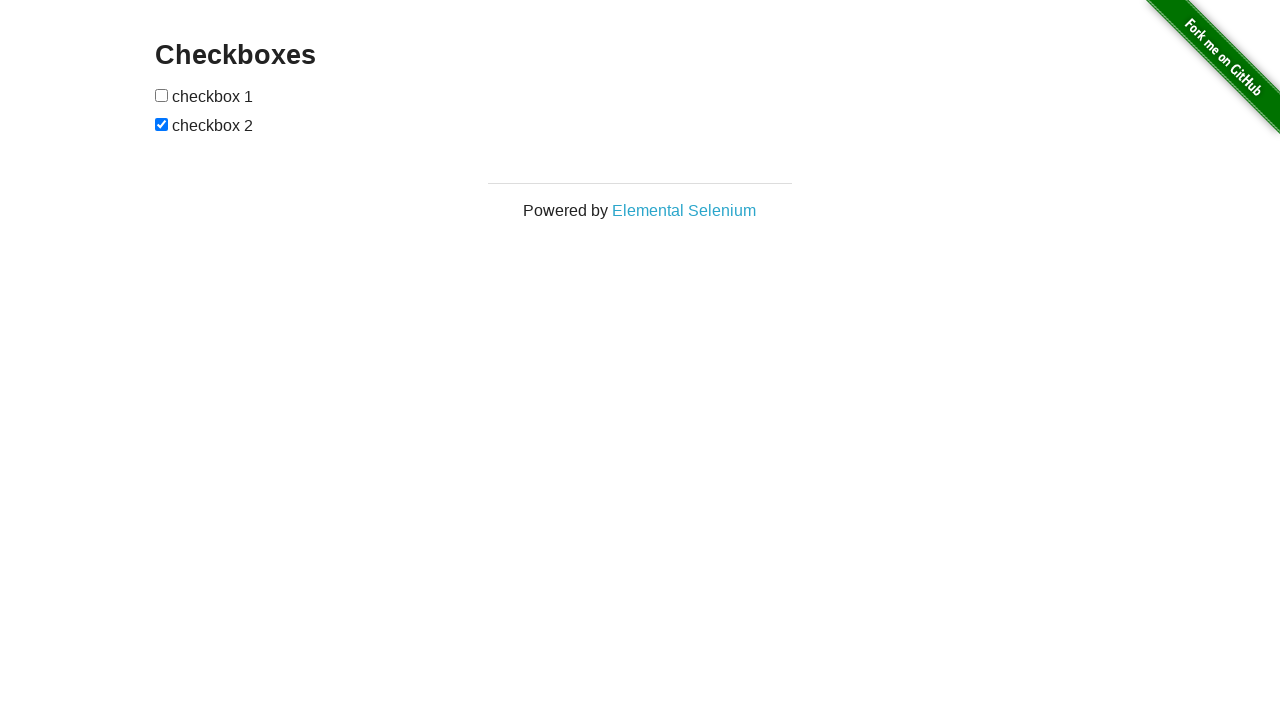

Verified checkboxes page heading is correct
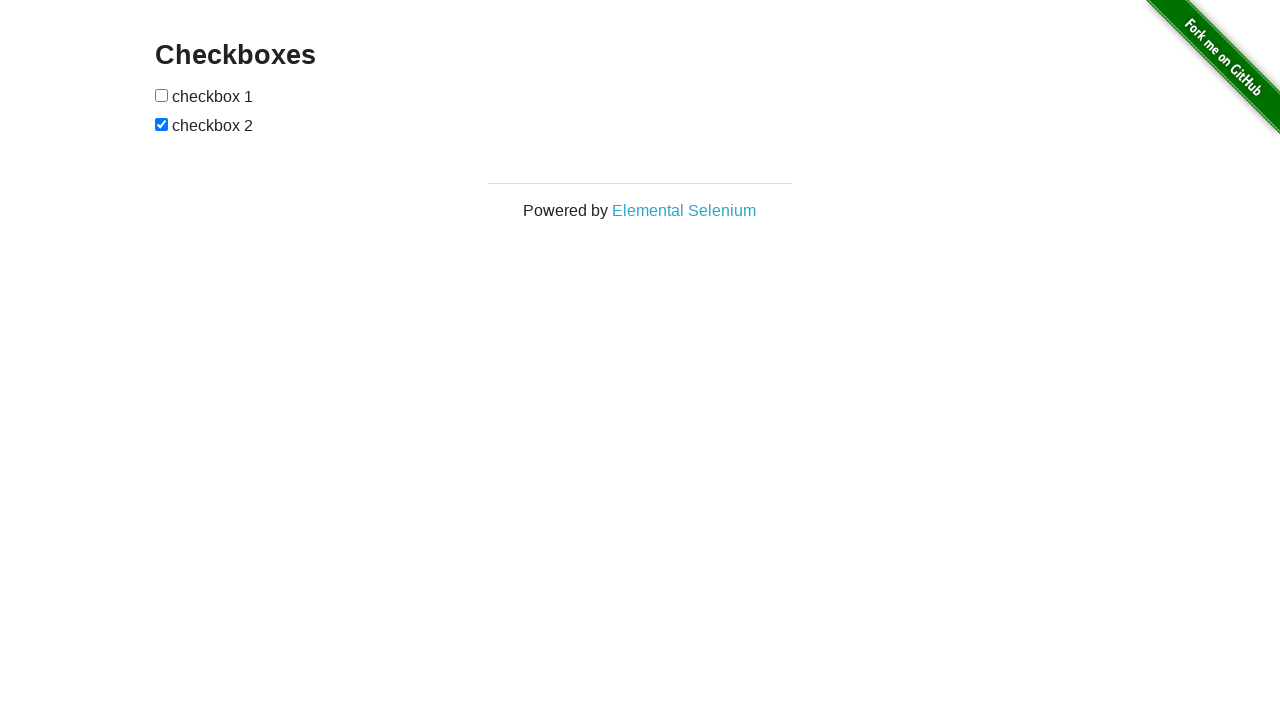

Verified there are exactly 2 checkboxes on the page
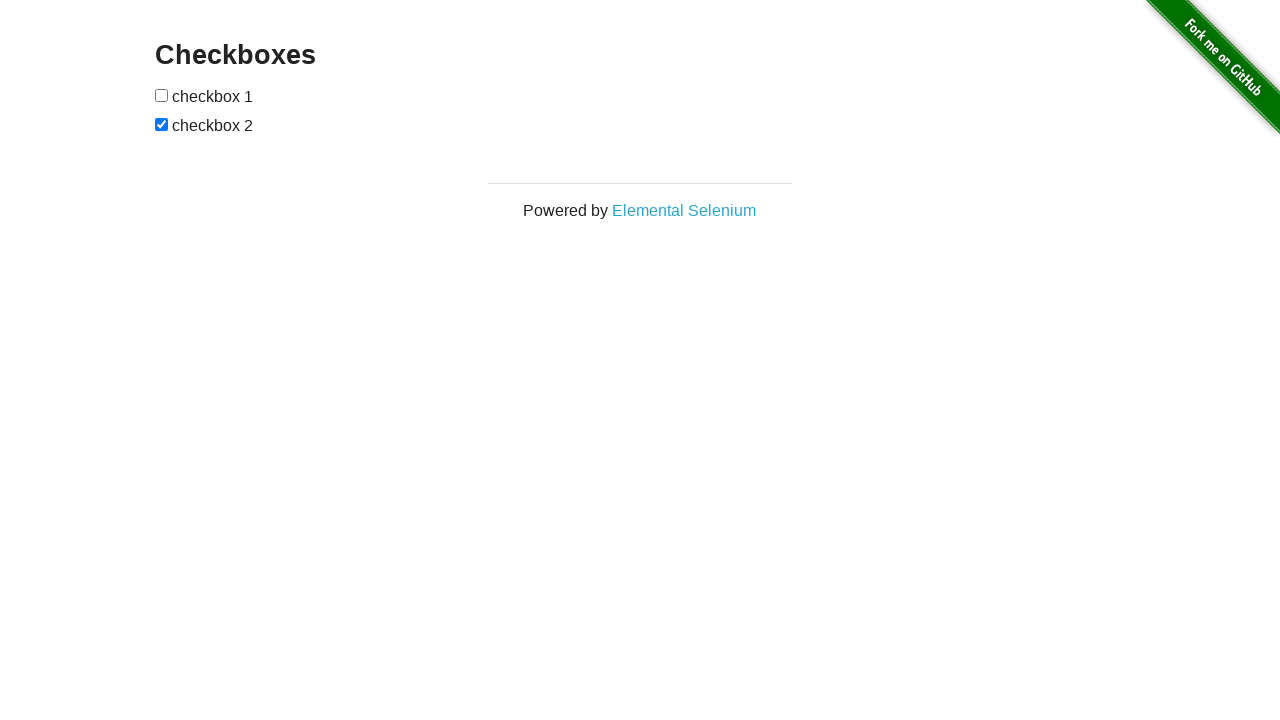

Navigated to hovers page
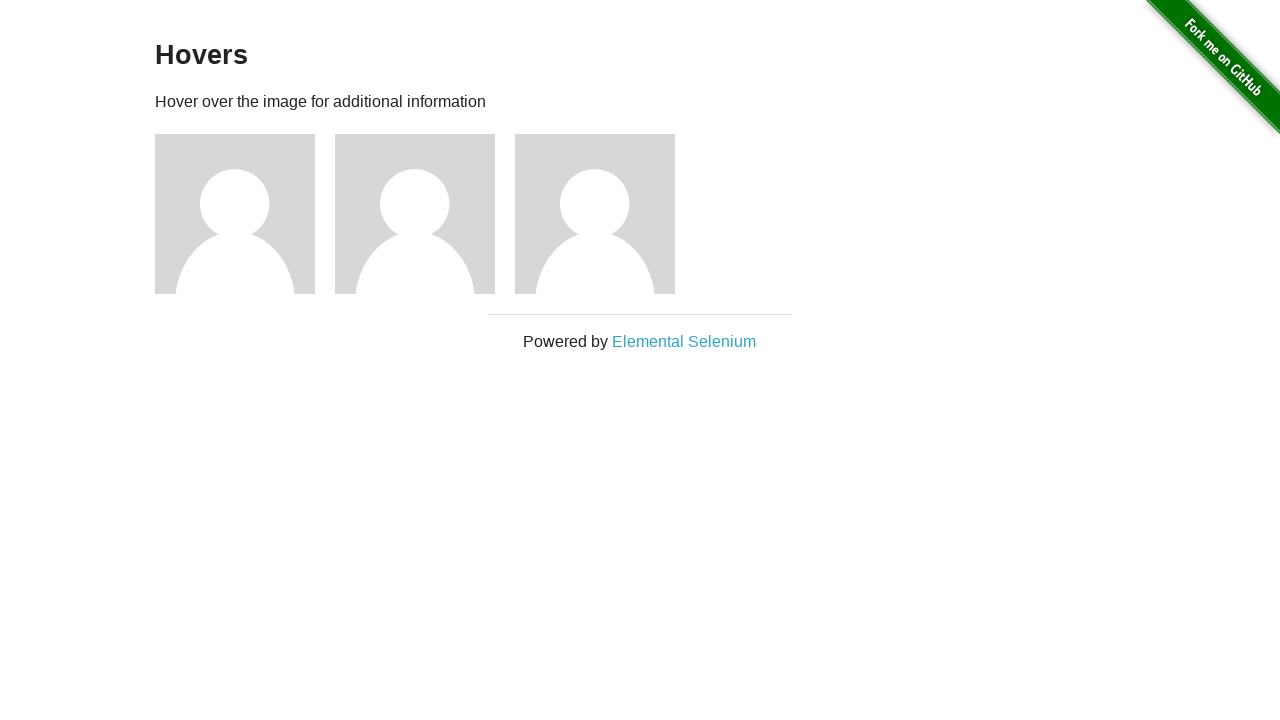

Verified hovers page heading is correct
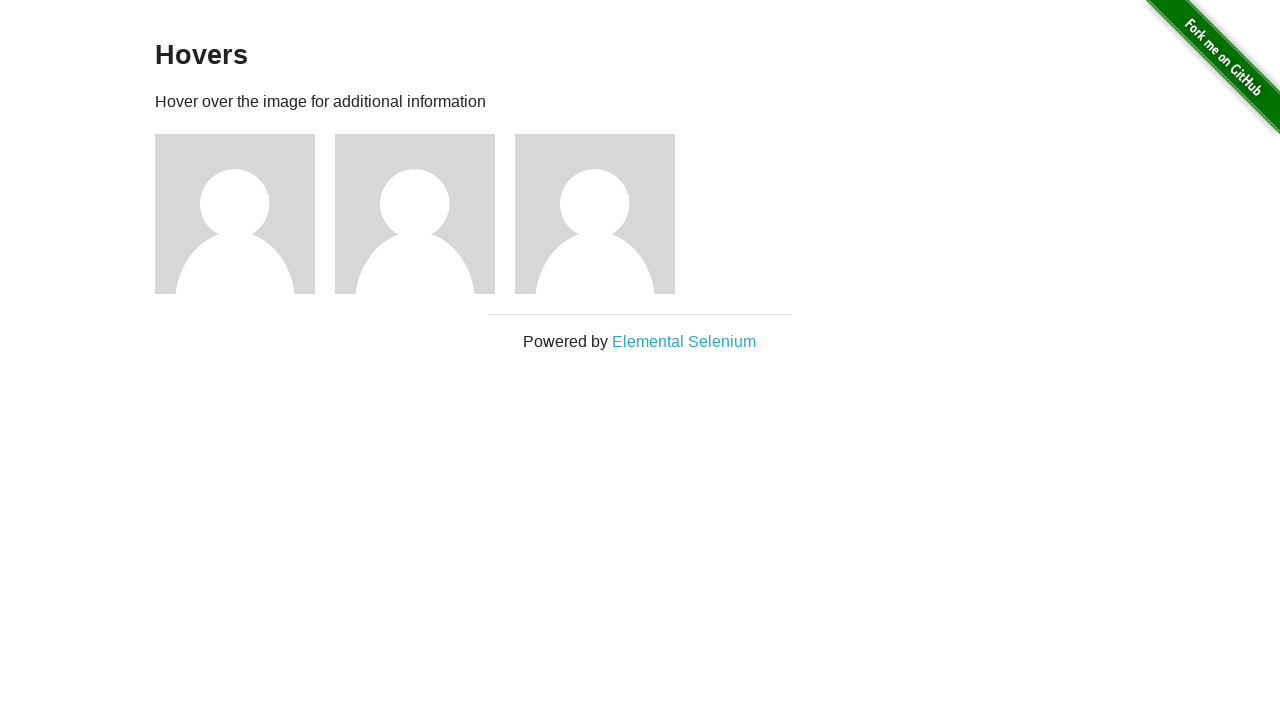

Verified there are exactly 3 figures on the hovers page
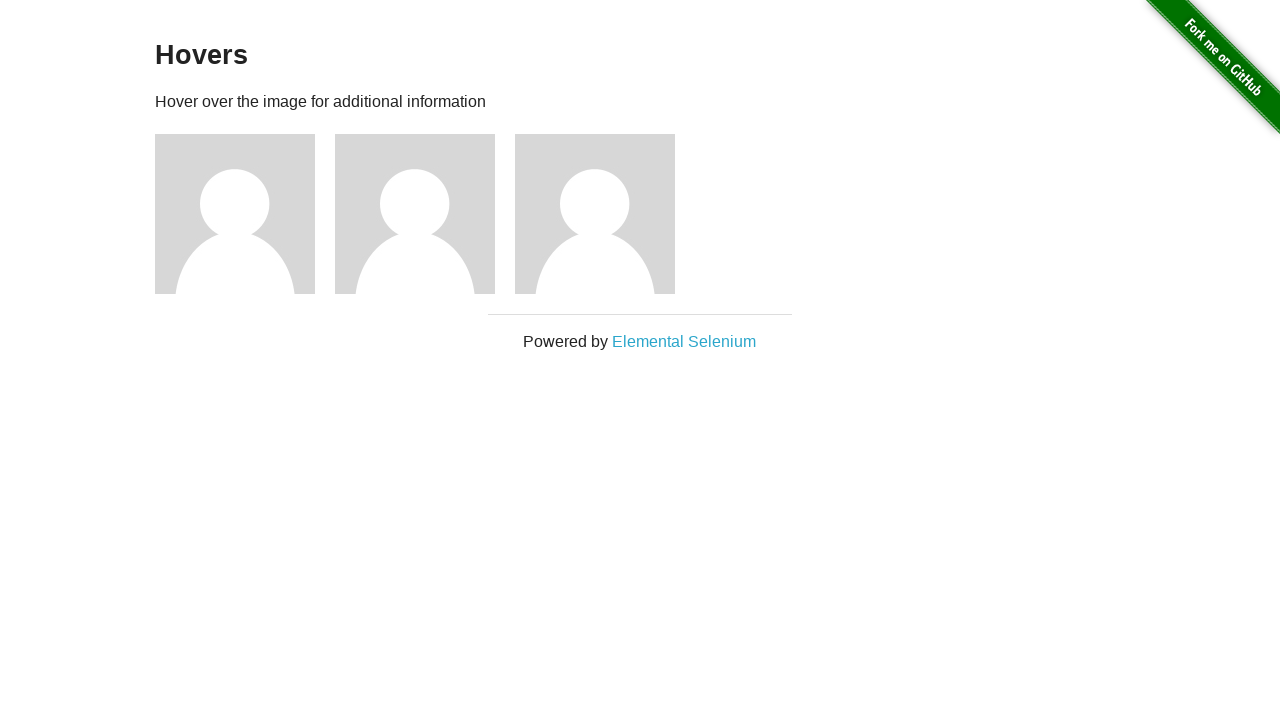

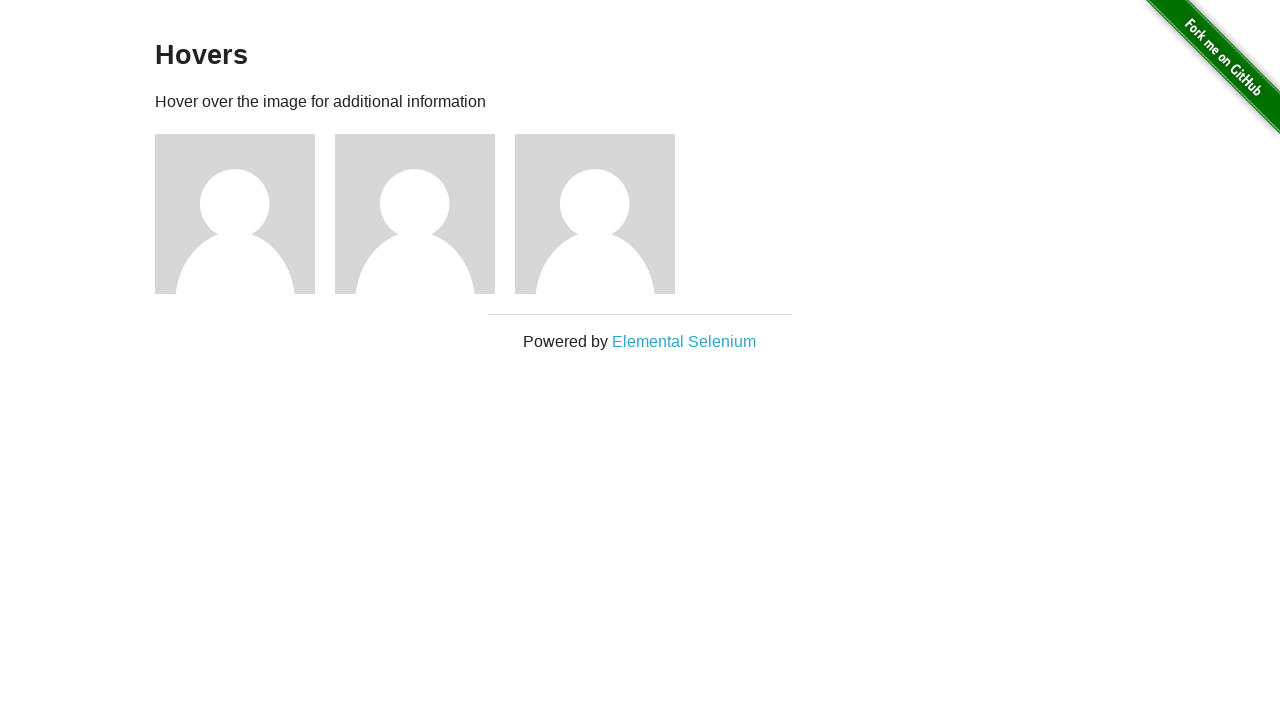